Tests prompt alert by entering text into the prompt dialog, accepting/dismissing it, and verifying the output message

Starting URL: https://demoqa.com/alerts

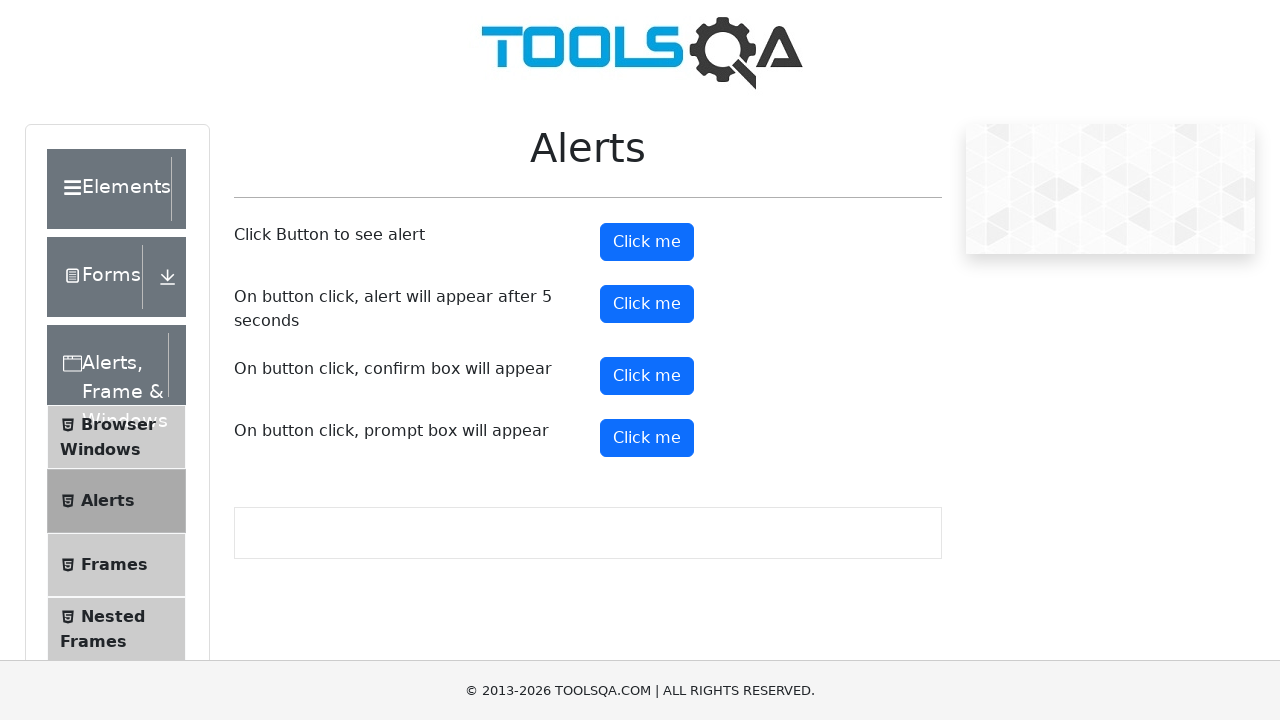

Set up dialog handler to accept prompt with 'Mikhail'
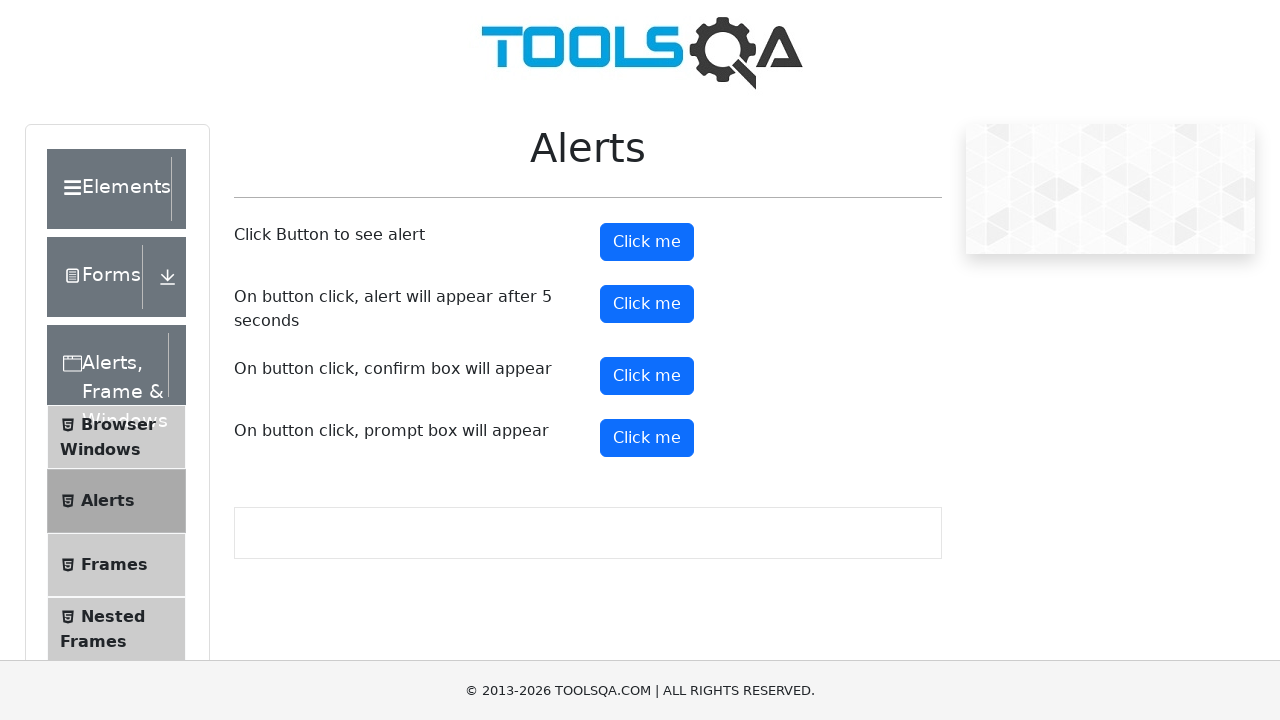

Clicked prompt button to open dialog at (647, 438) on #promtButton
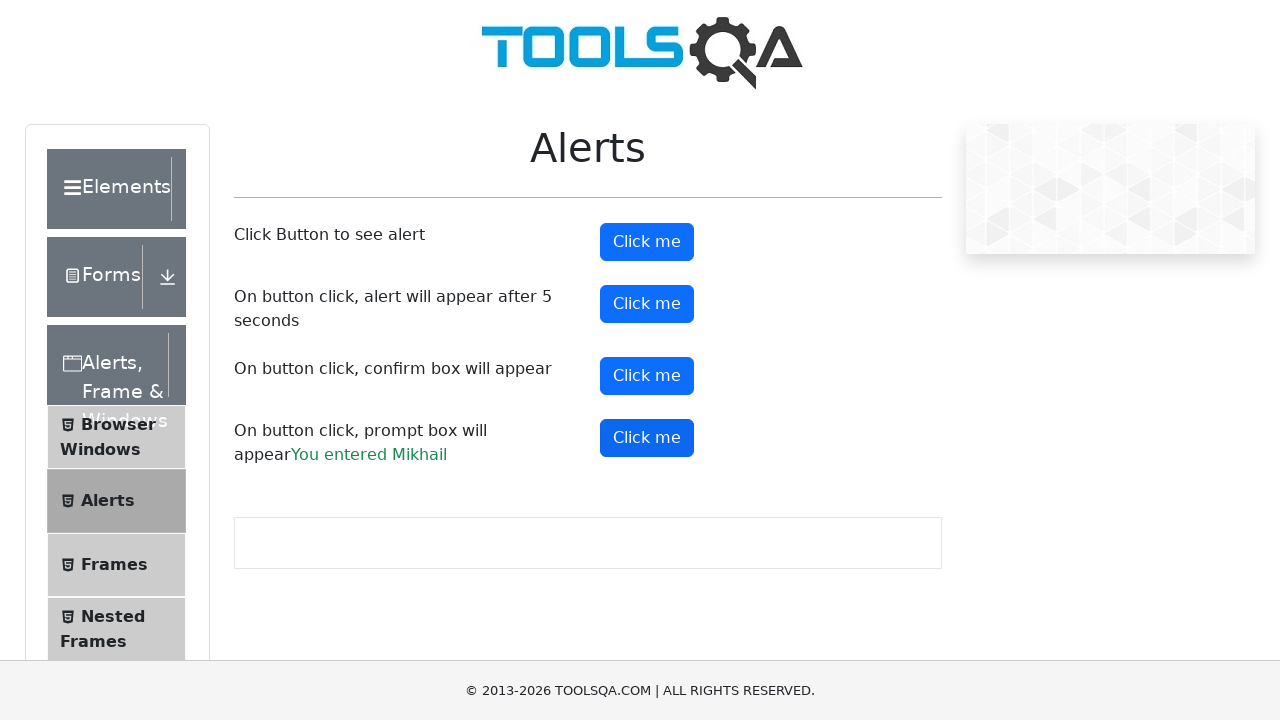

Waited for prompt result element to appear
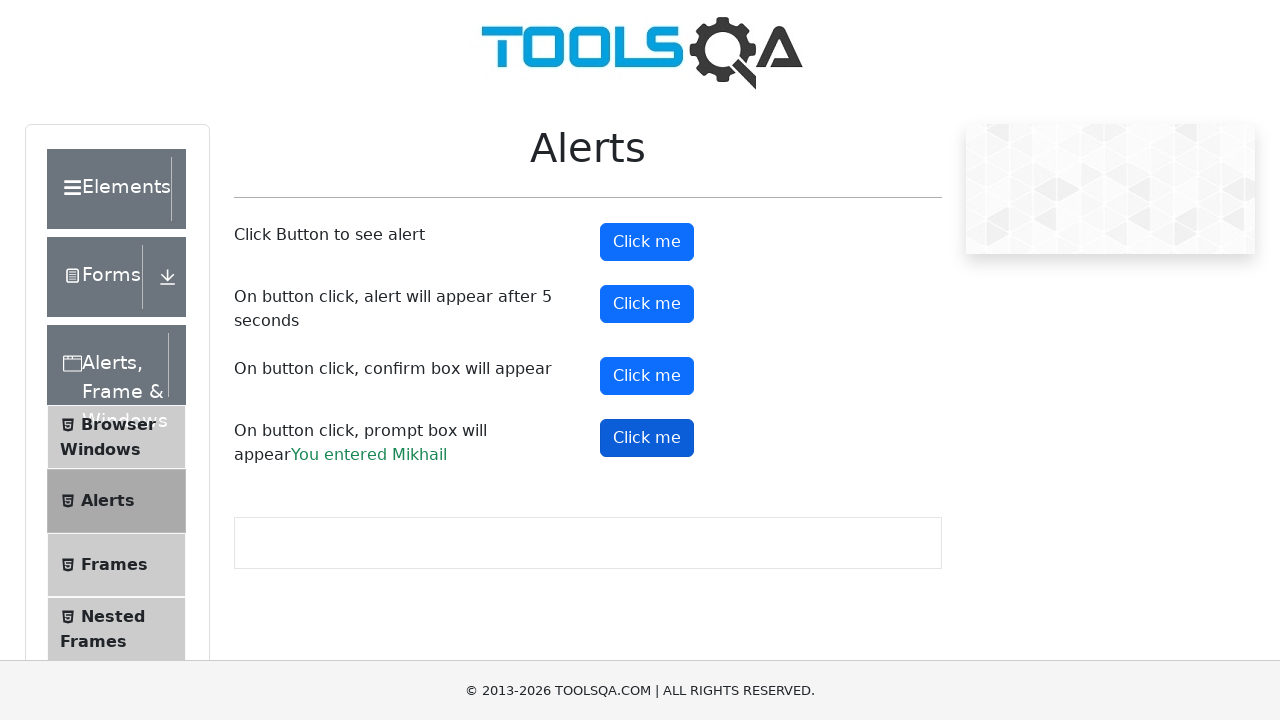

Located the prompt result element
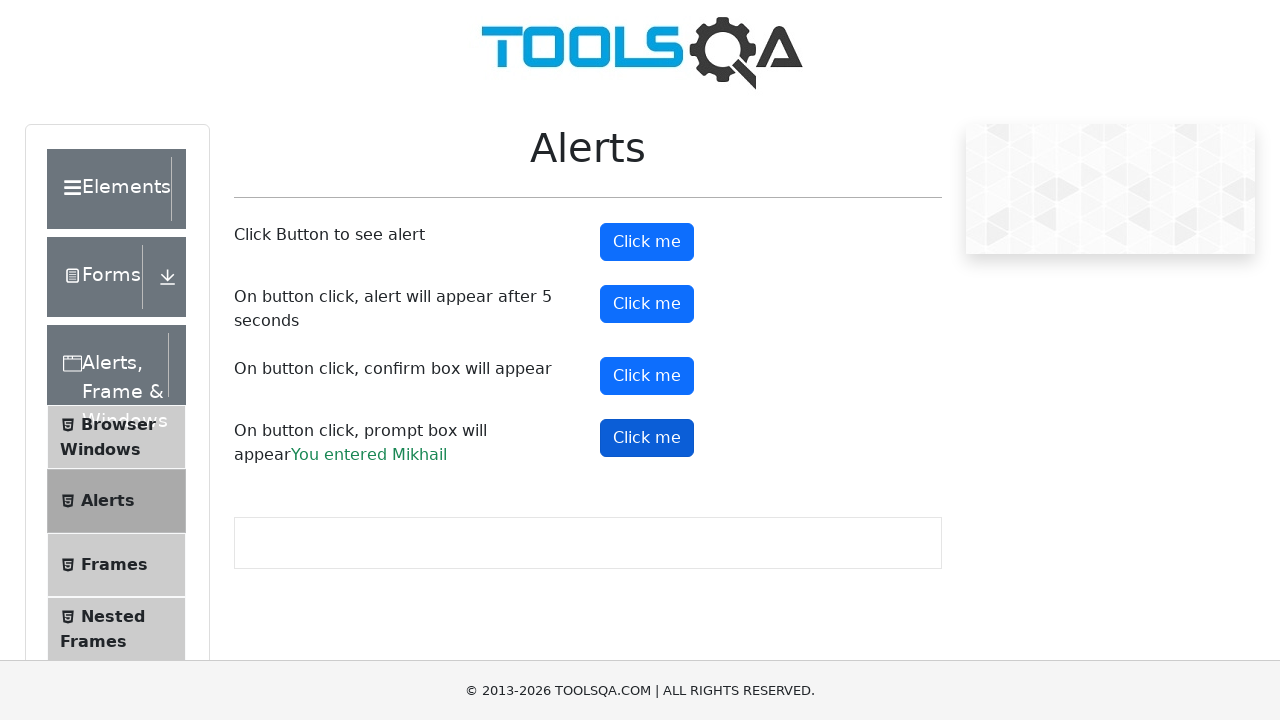

Verified that 'You entered Mikhail' appears in prompt result
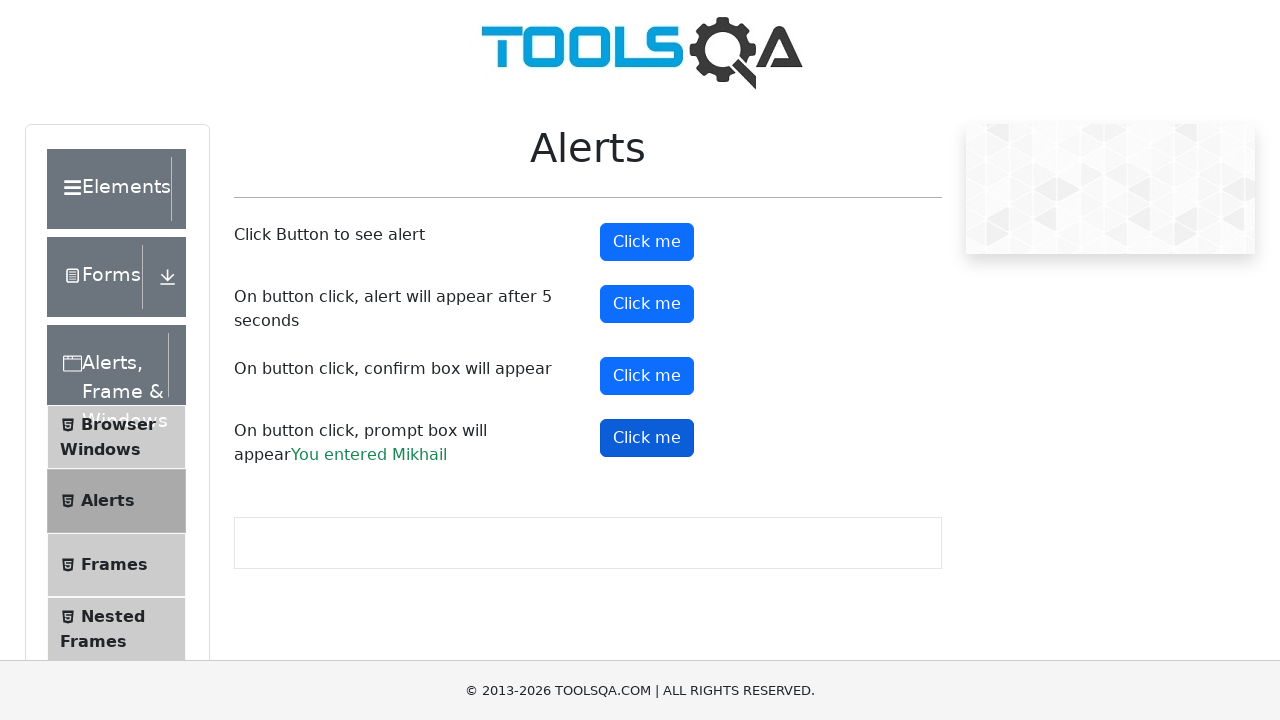

Set up dialog handler to dismiss prompt
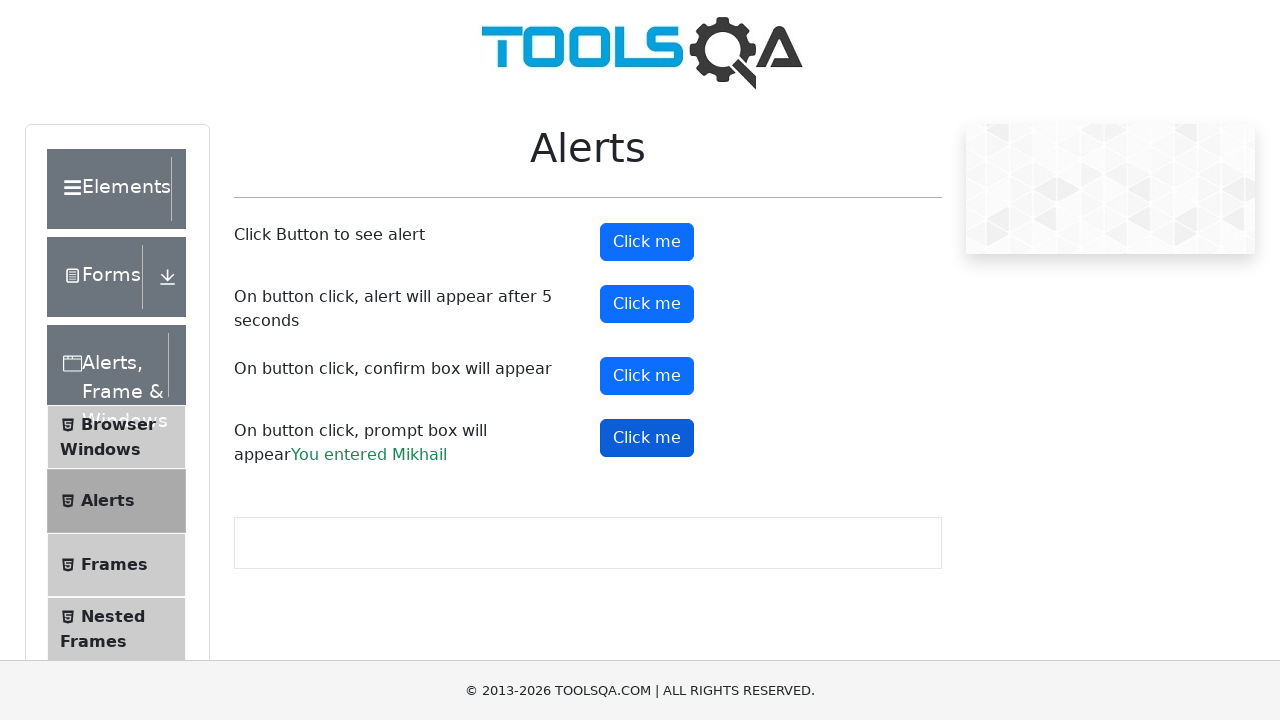

Clicked prompt button to open dialog again at (647, 438) on #promtButton
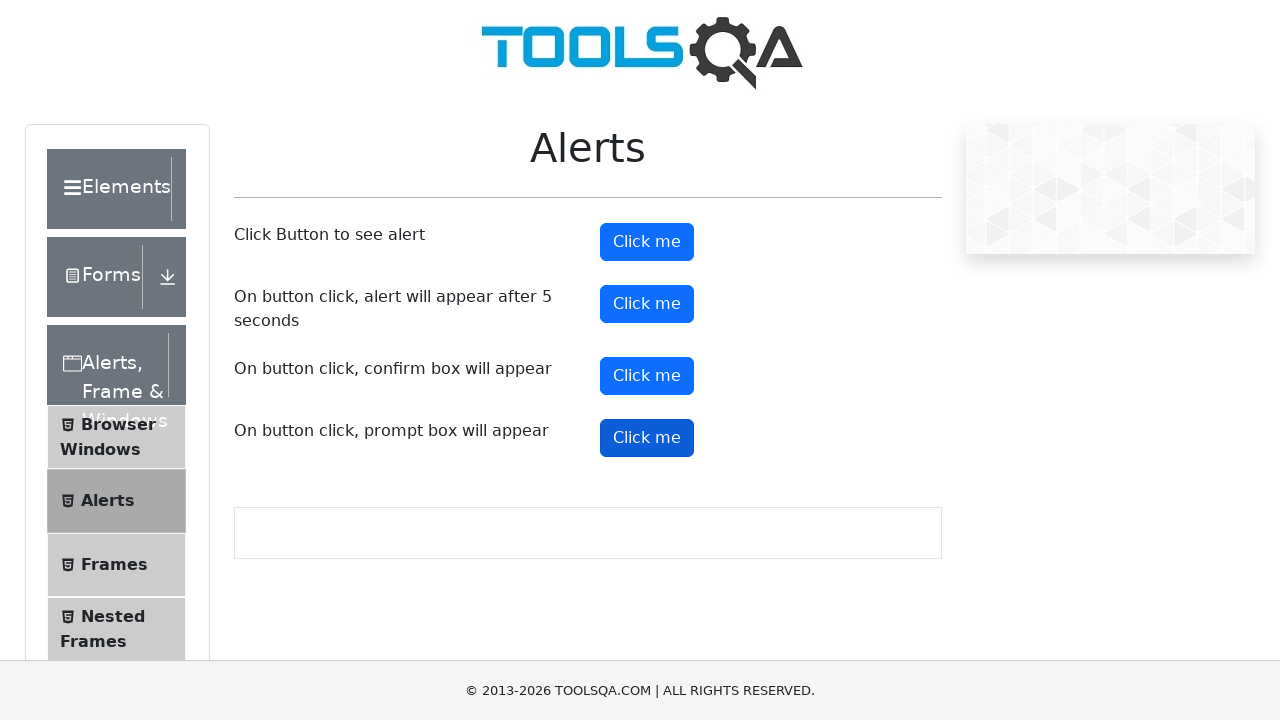

Waited 500ms after dismissing prompt
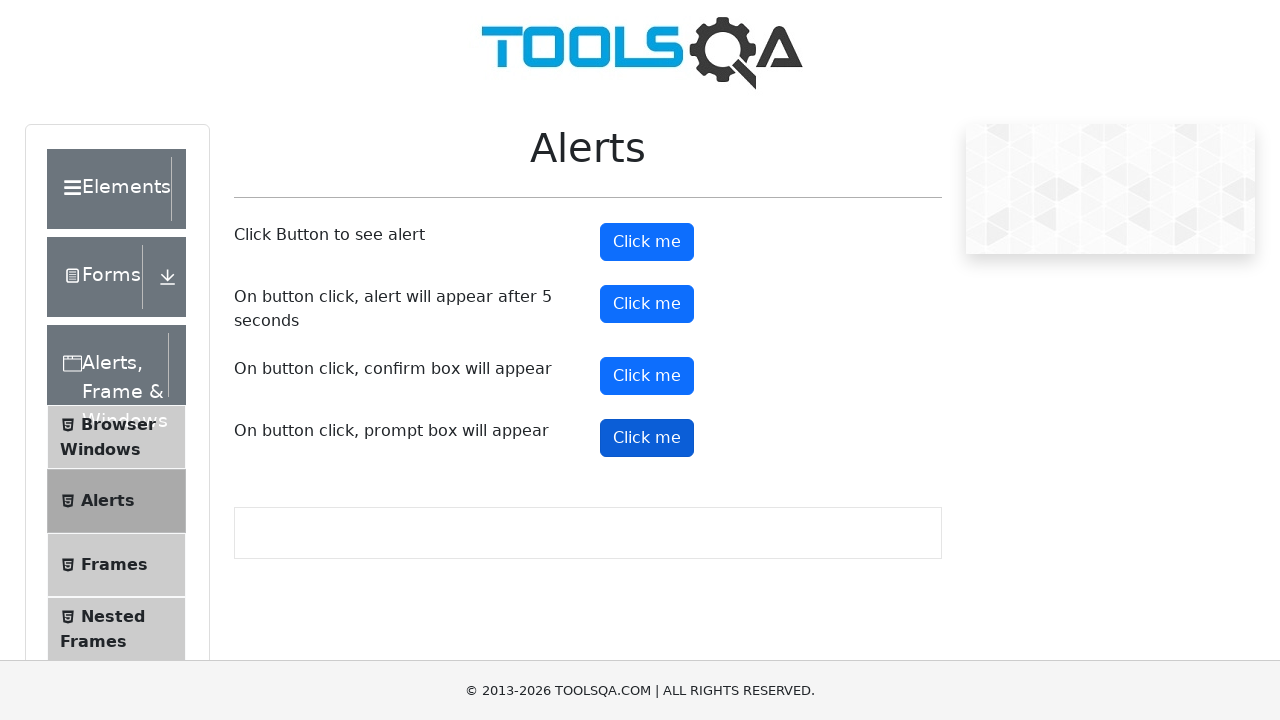

Set up dialog handler to accept prompt without text
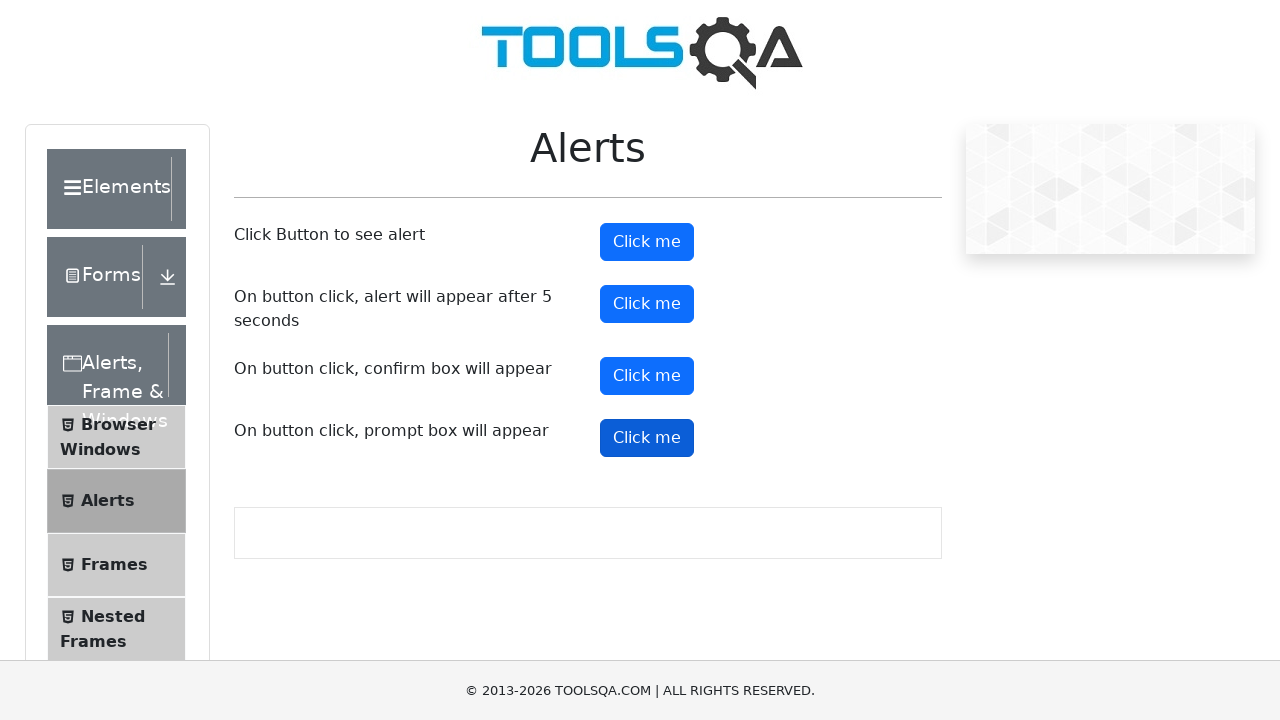

Clicked prompt button to open dialog once more at (647, 438) on #promtButton
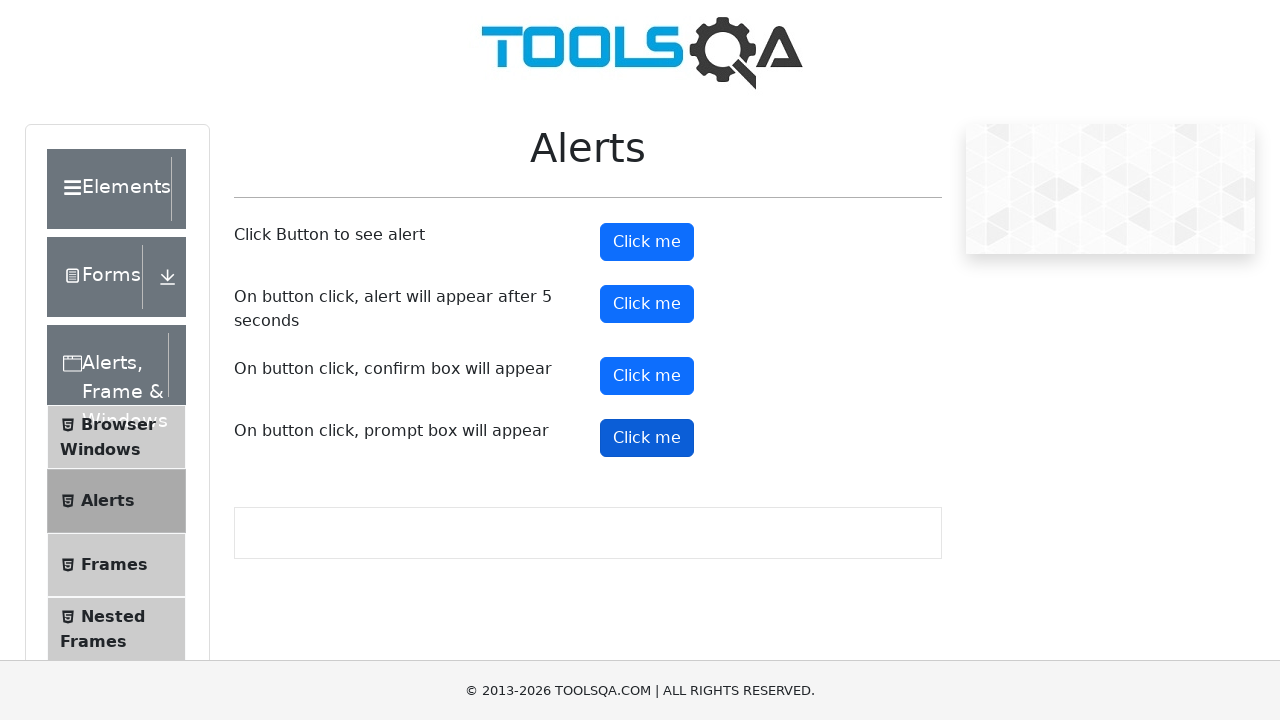

Waited 500ms after accepting prompt without text
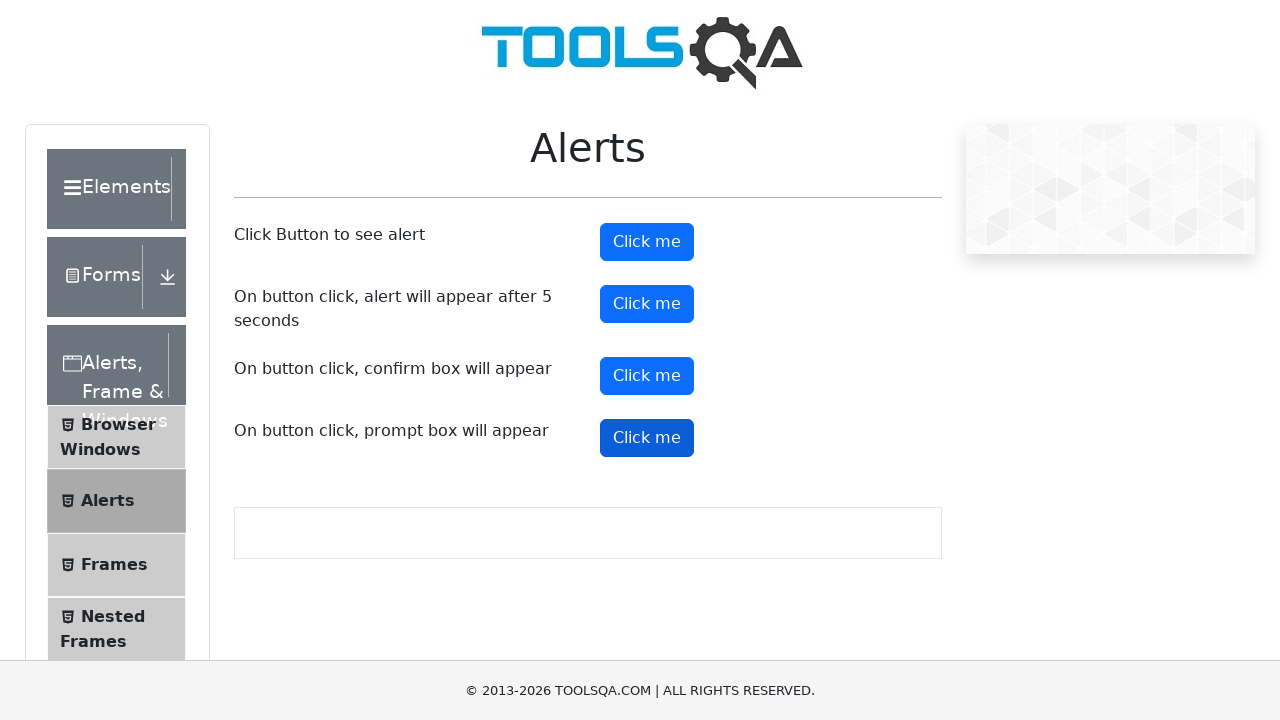

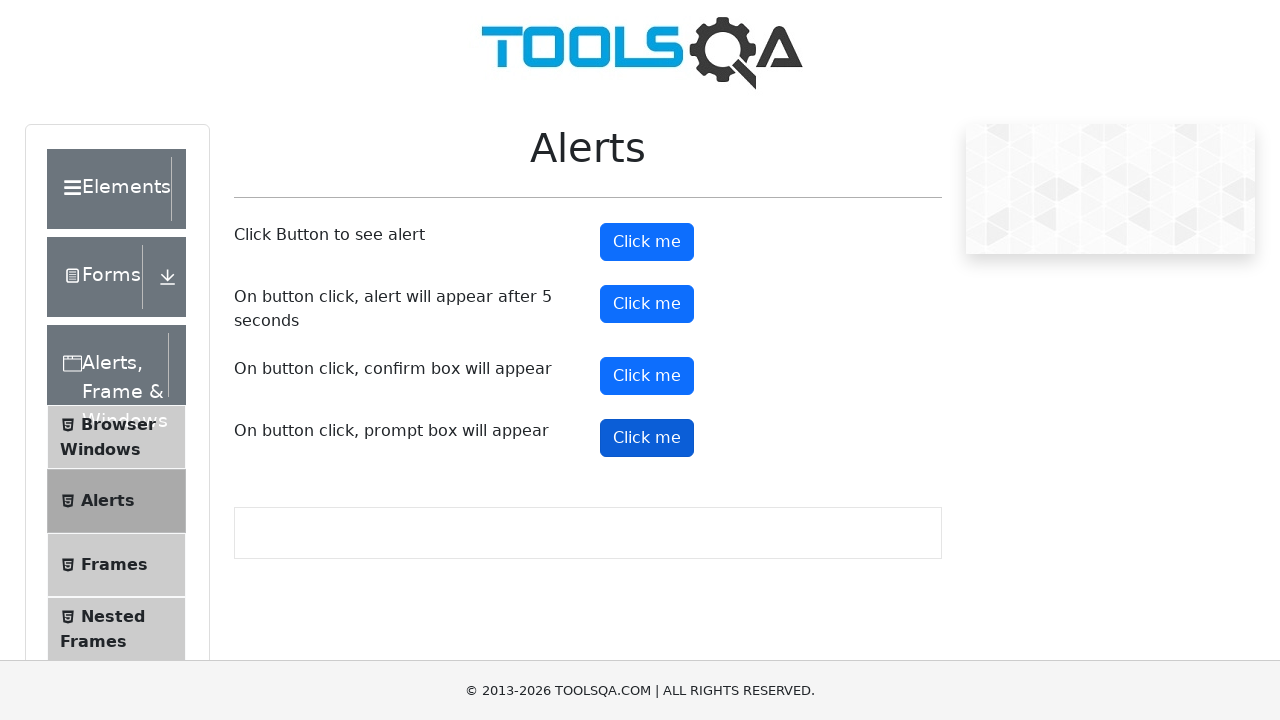